Navigates to a calculator page and verifies that the page has fully loaded by checking the document ready state

Starting URL: http://only-testing-blog.blogspot.com/2014/04/calc.html

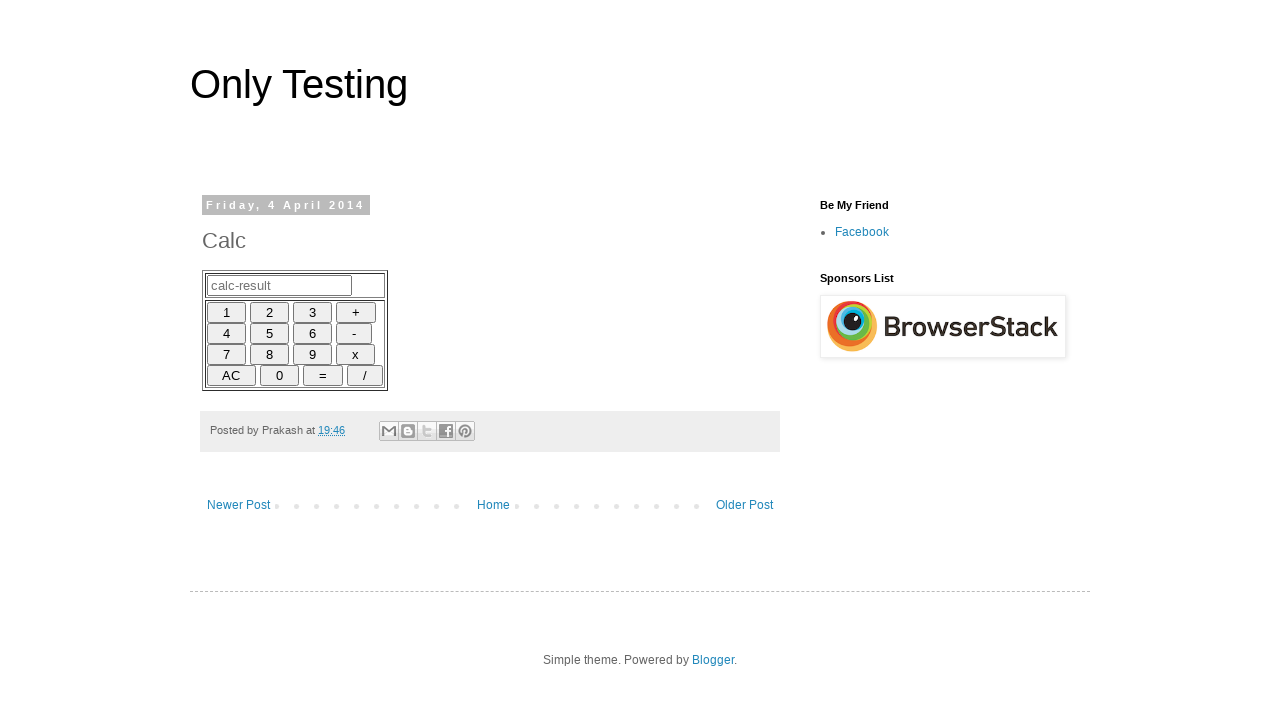

Waited for page load state to complete
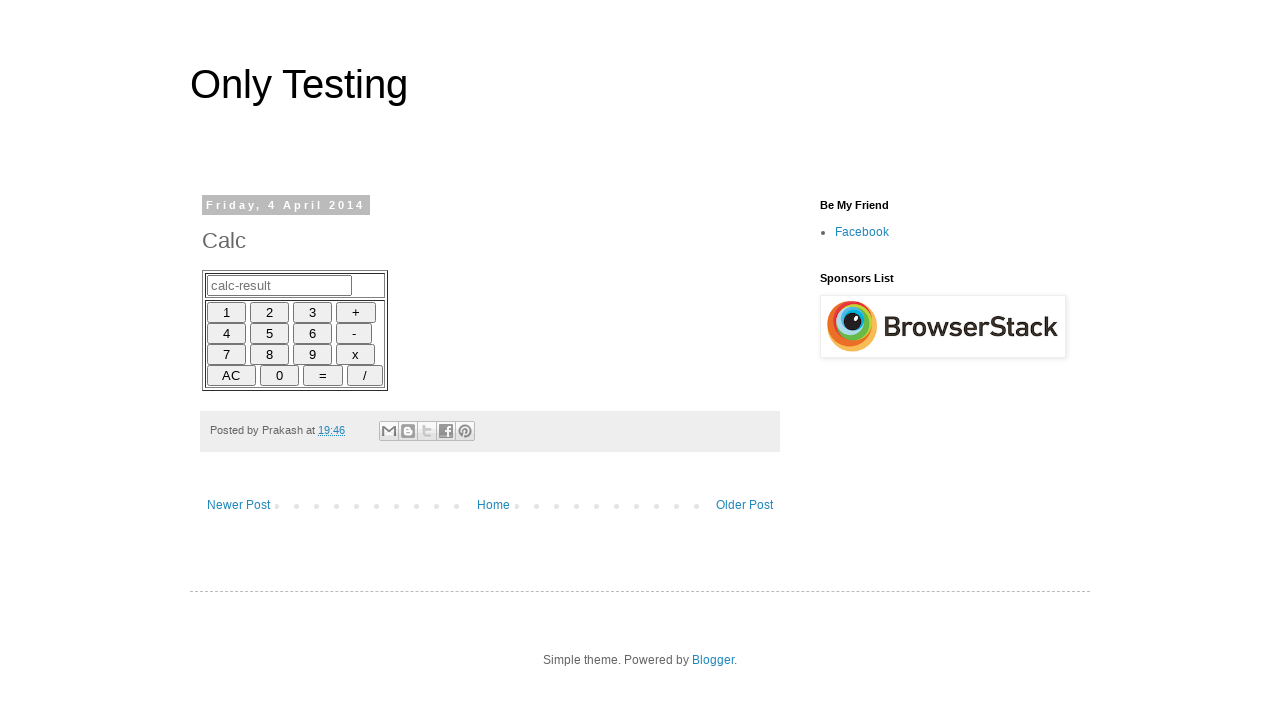

Evaluated document.readyState via JavaScript
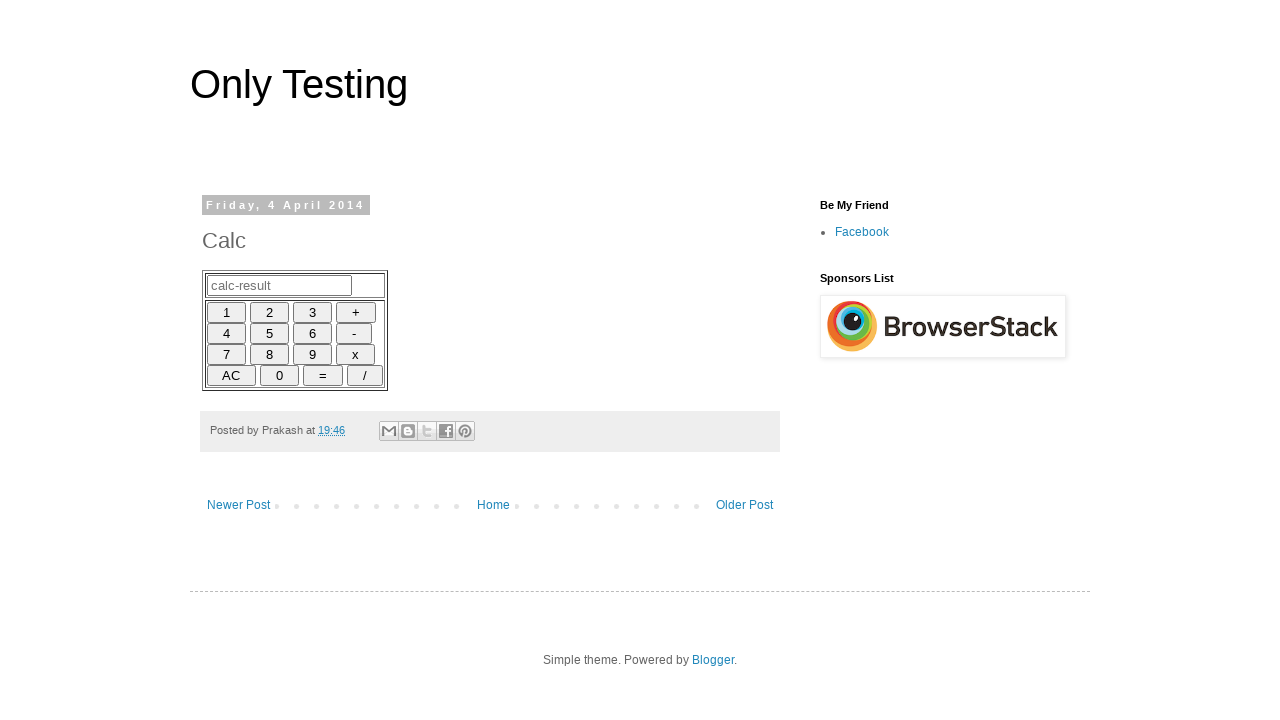

Document readyState is 'complete' - page fully loaded
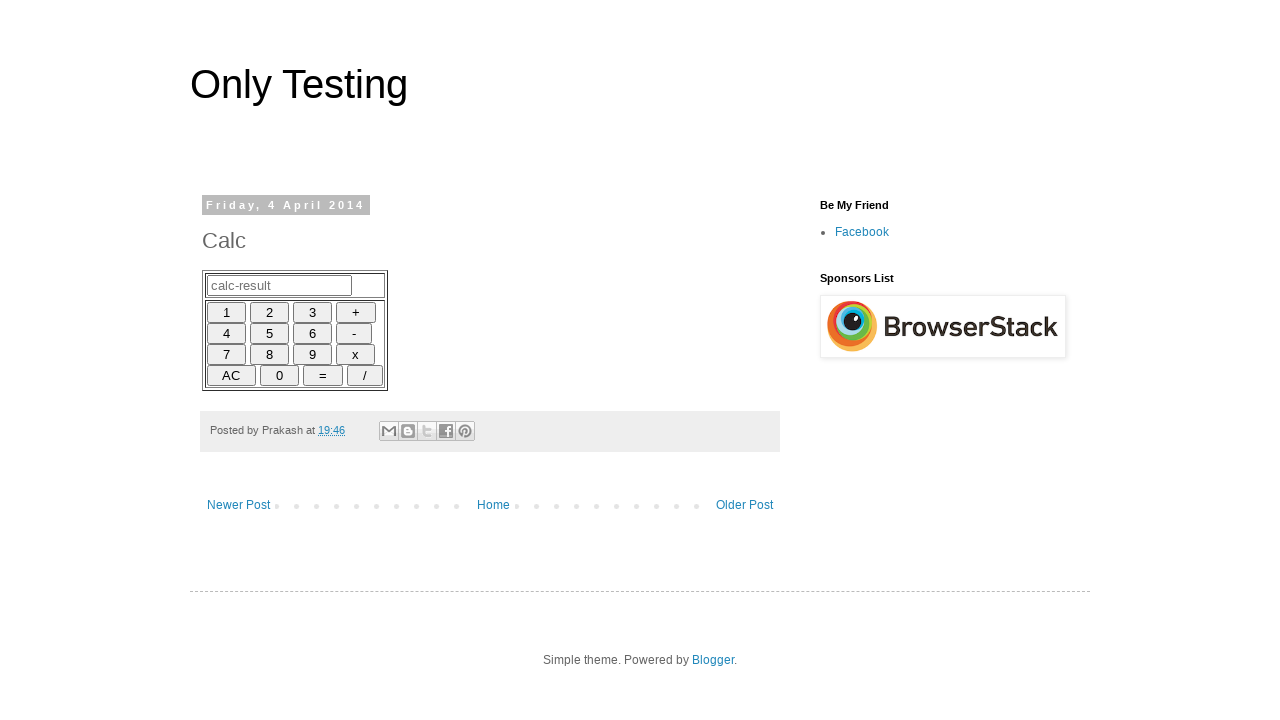

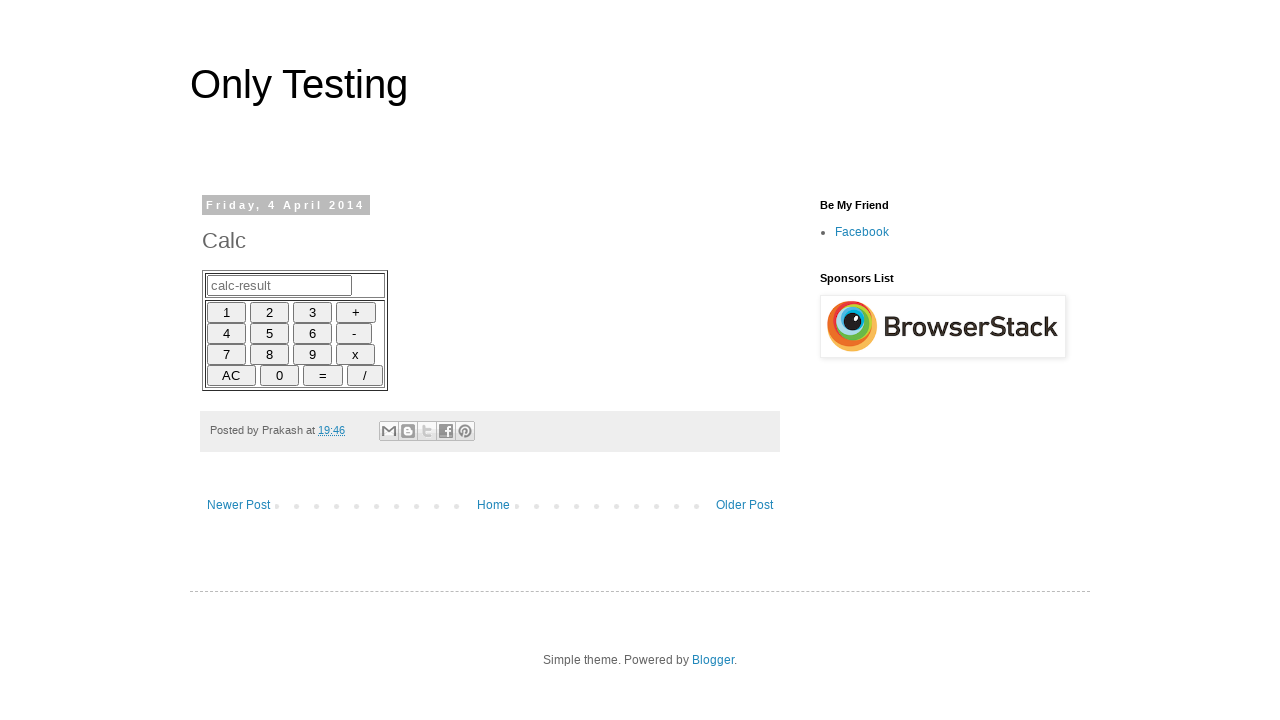